Navigates to Ajio shopping website and verifies the page loads successfully

Starting URL: https://www.ajio.com/

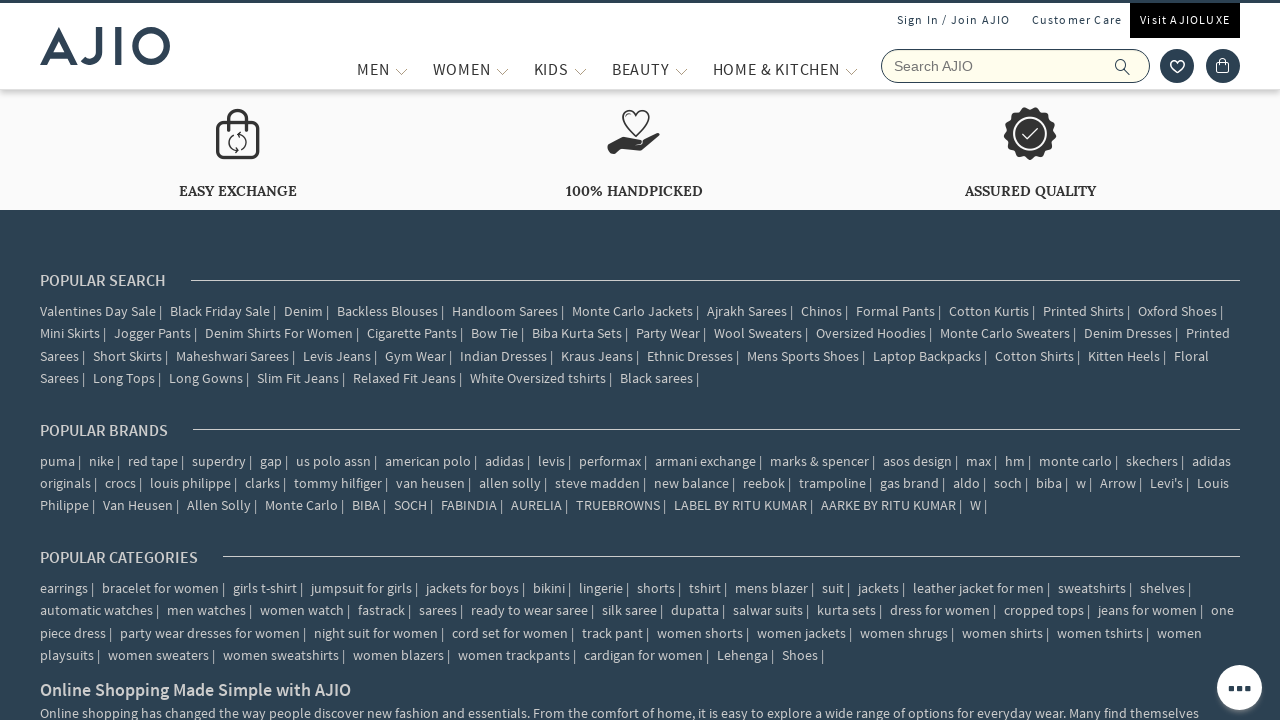

Page DOM content loaded successfully
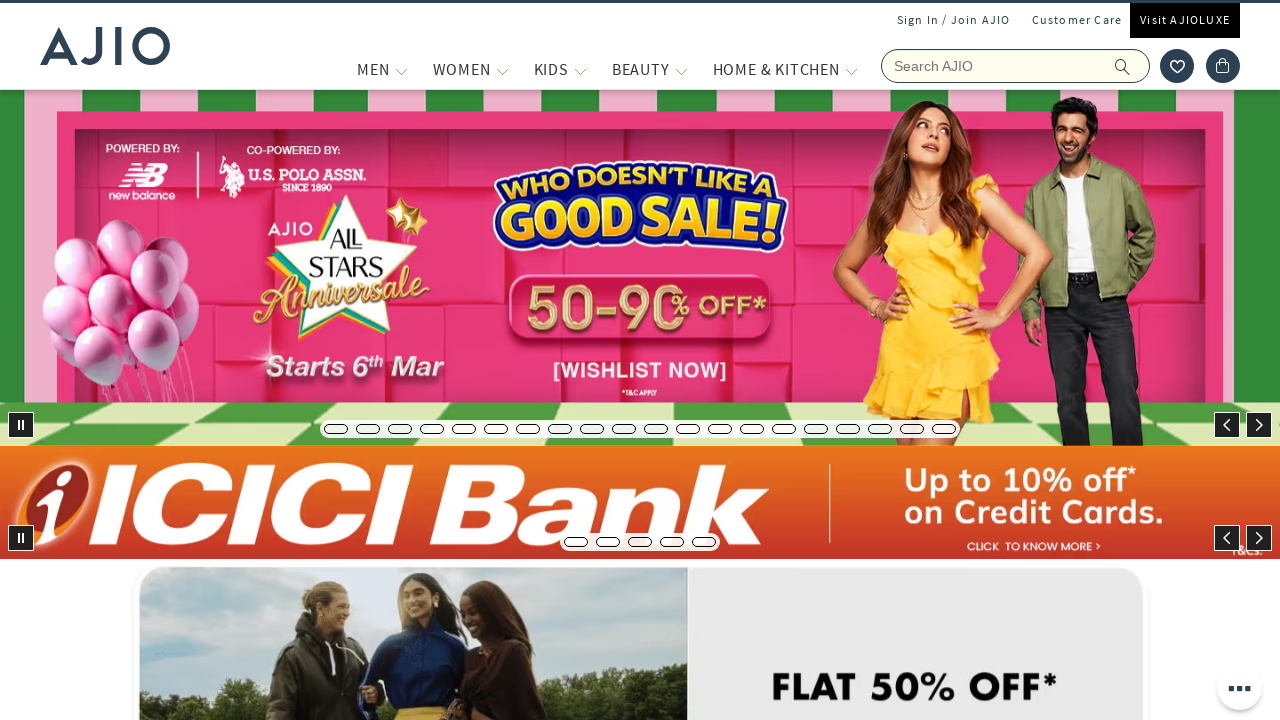

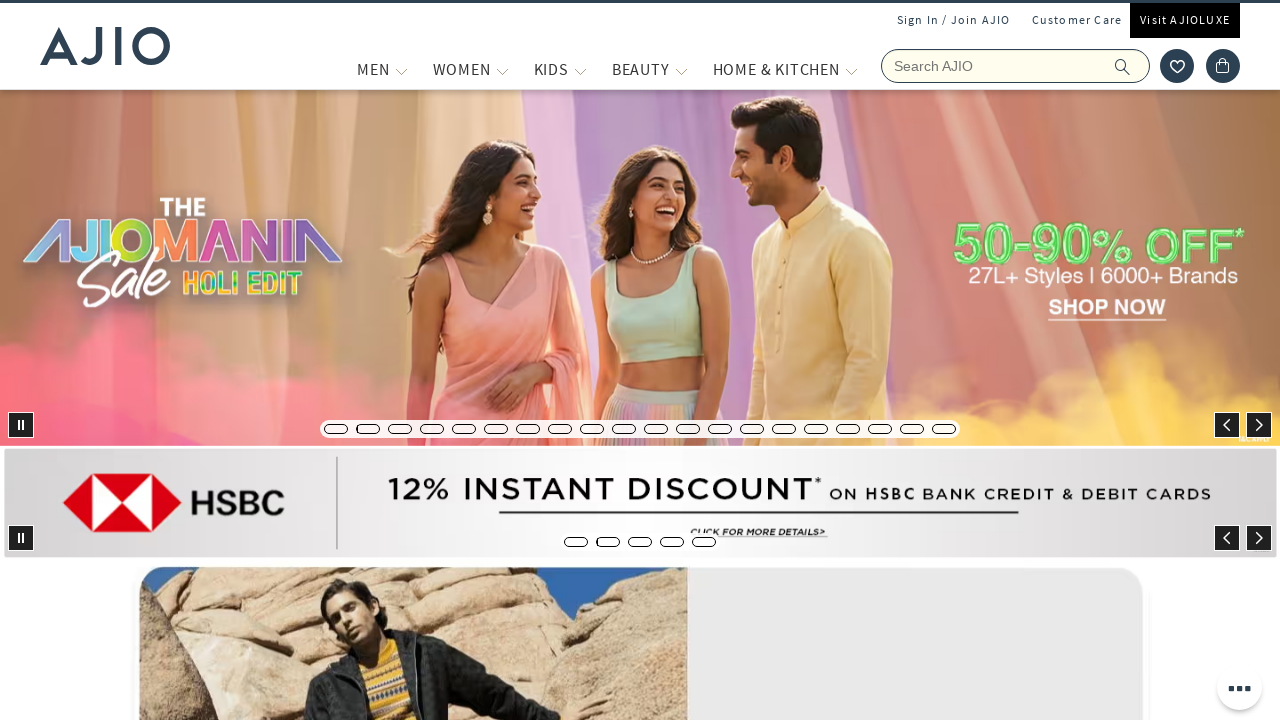